Tests locked out user scenario by attempting login with locked_out_user credentials

Starting URL: https://www.saucedemo.com/

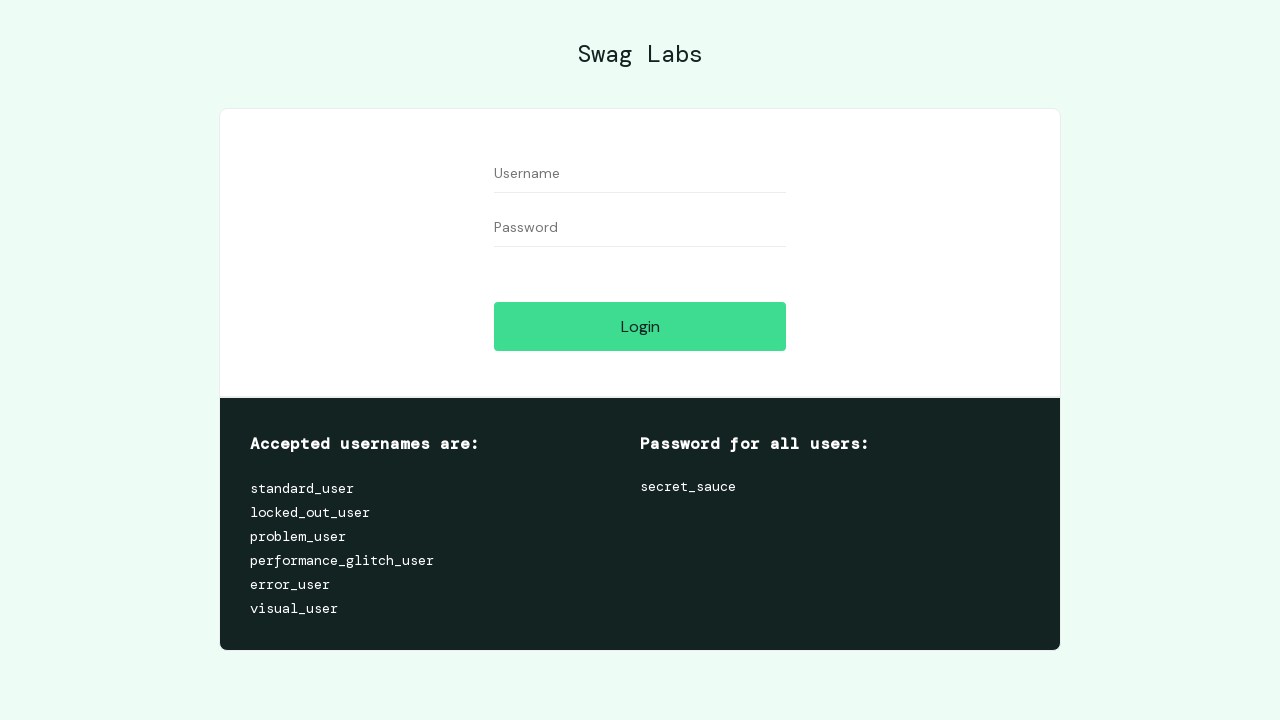

Filled username field with 'locked_out_user' on #user-name
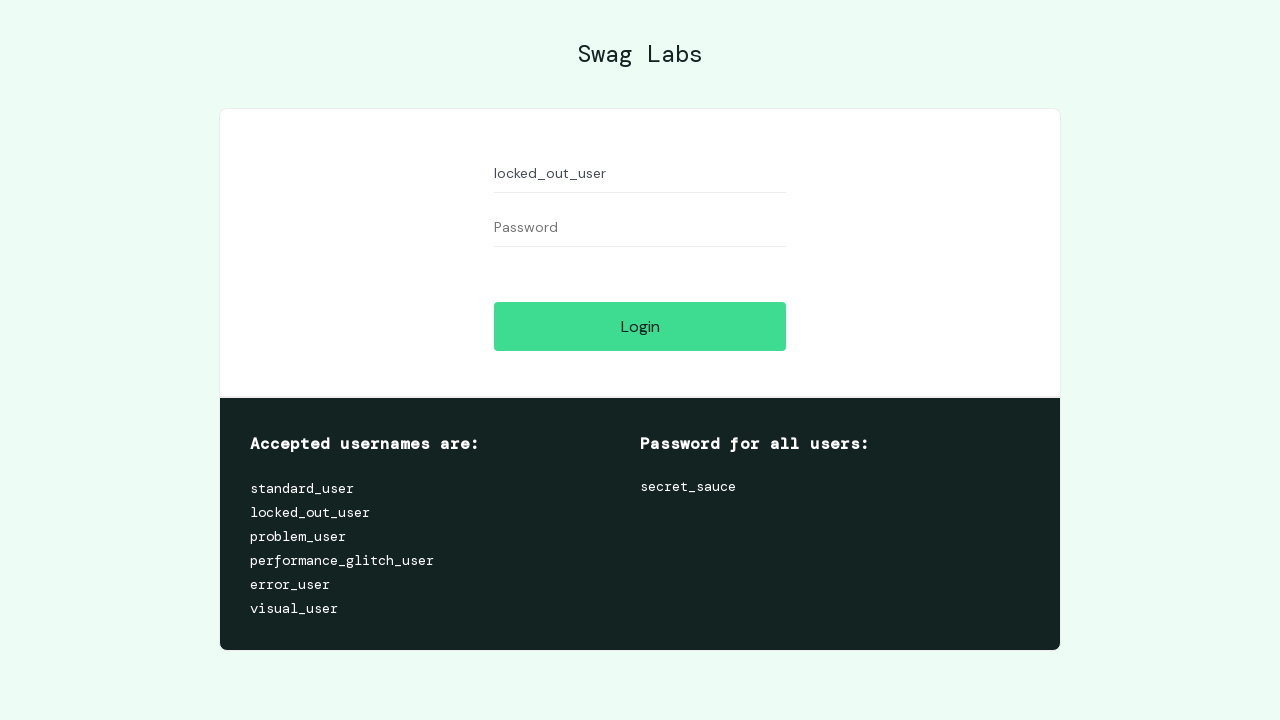

Filled password field with 'secret_sauce' on #password
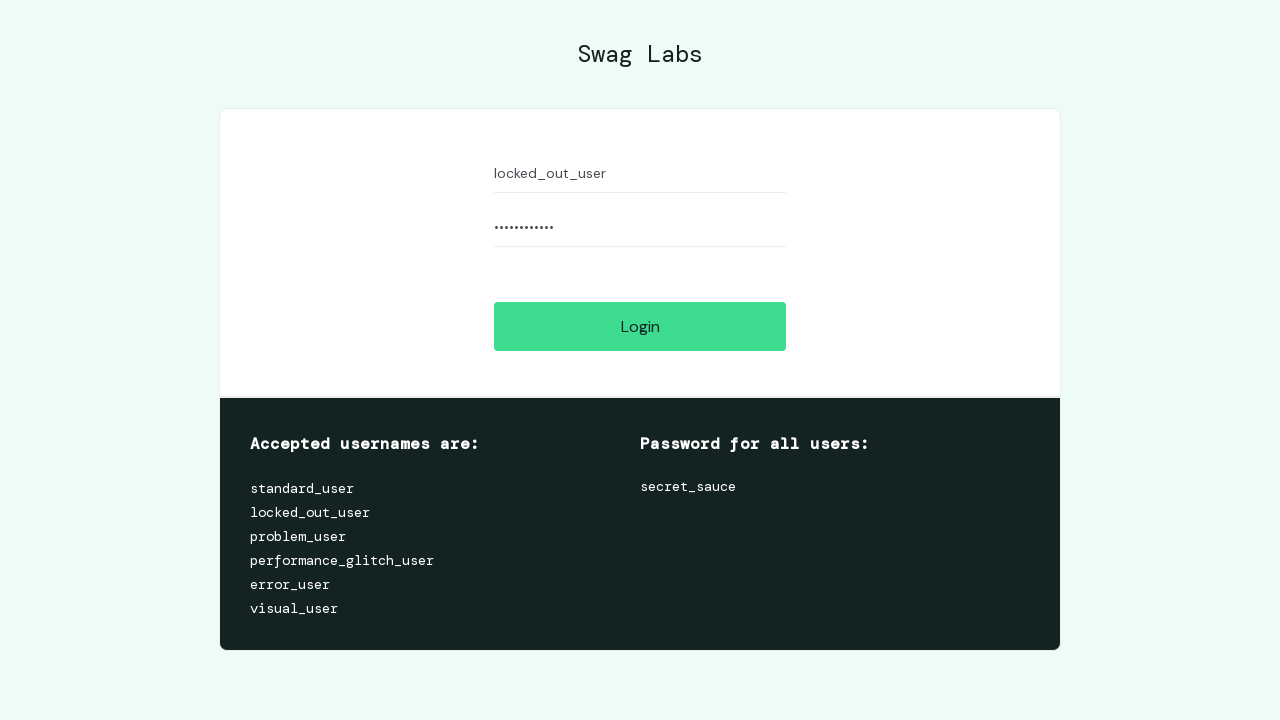

Clicked login button at (640, 326) on #login-button
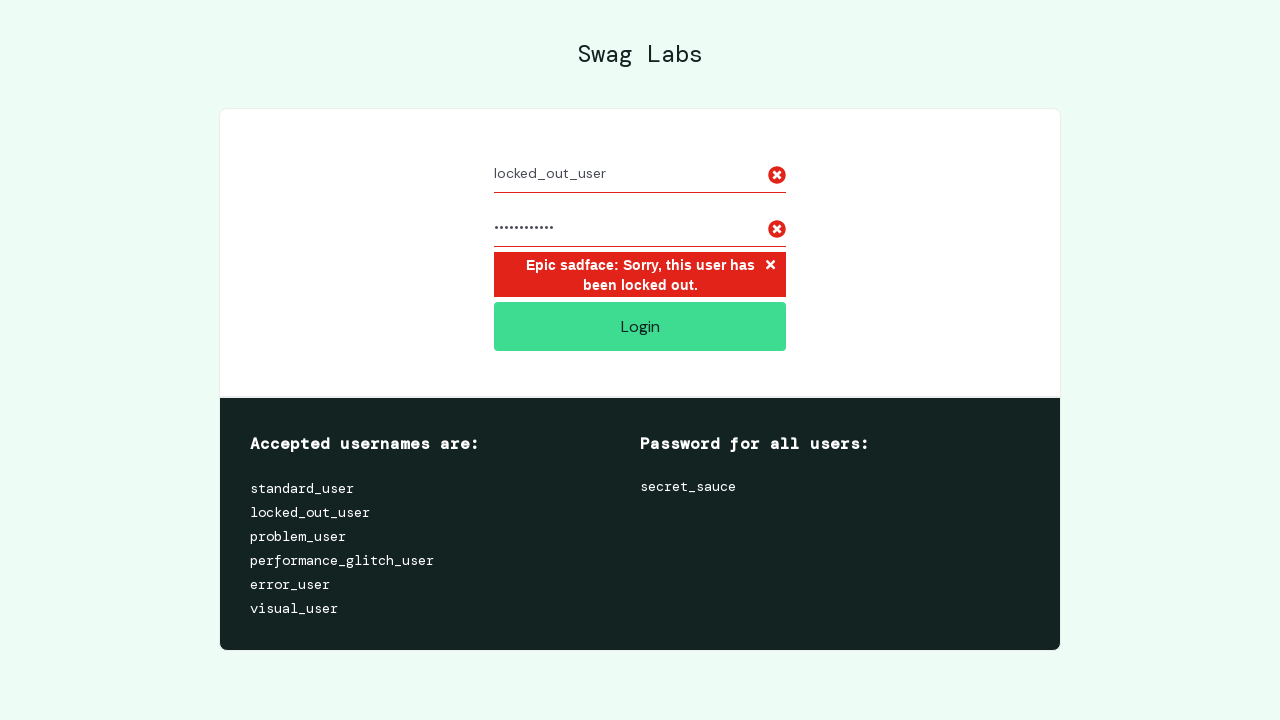

Locked out user error message appeared
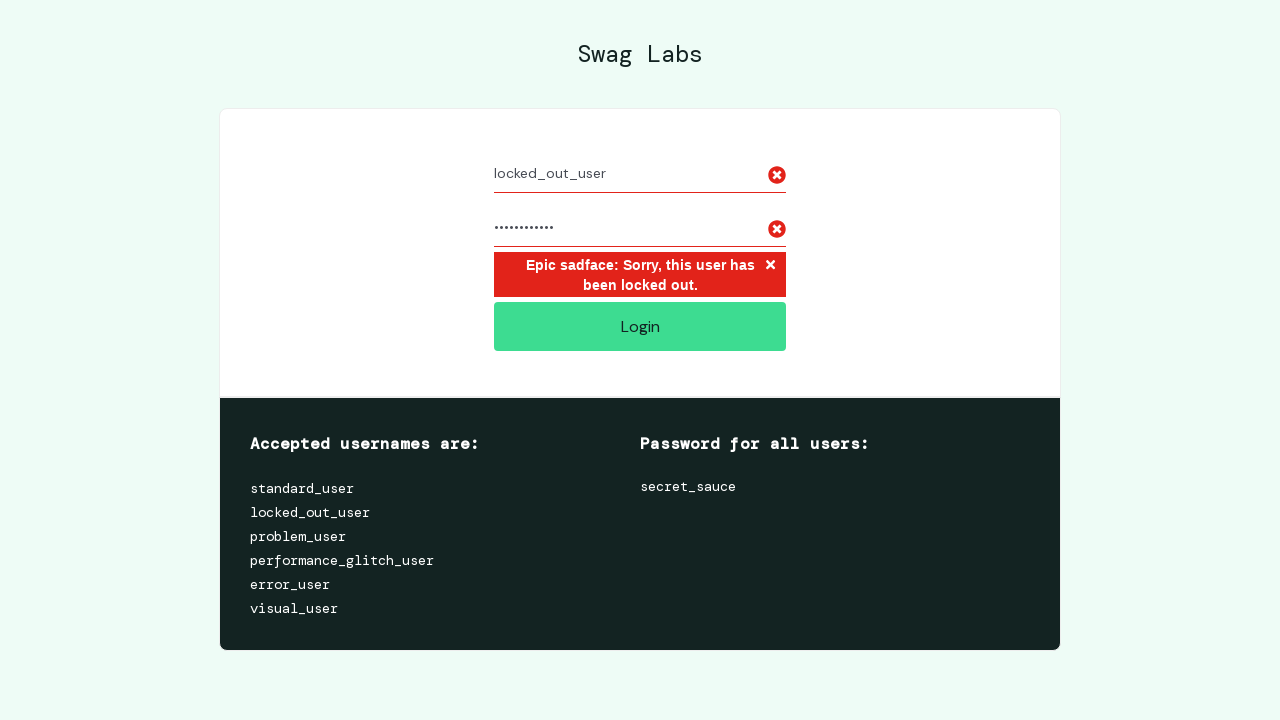

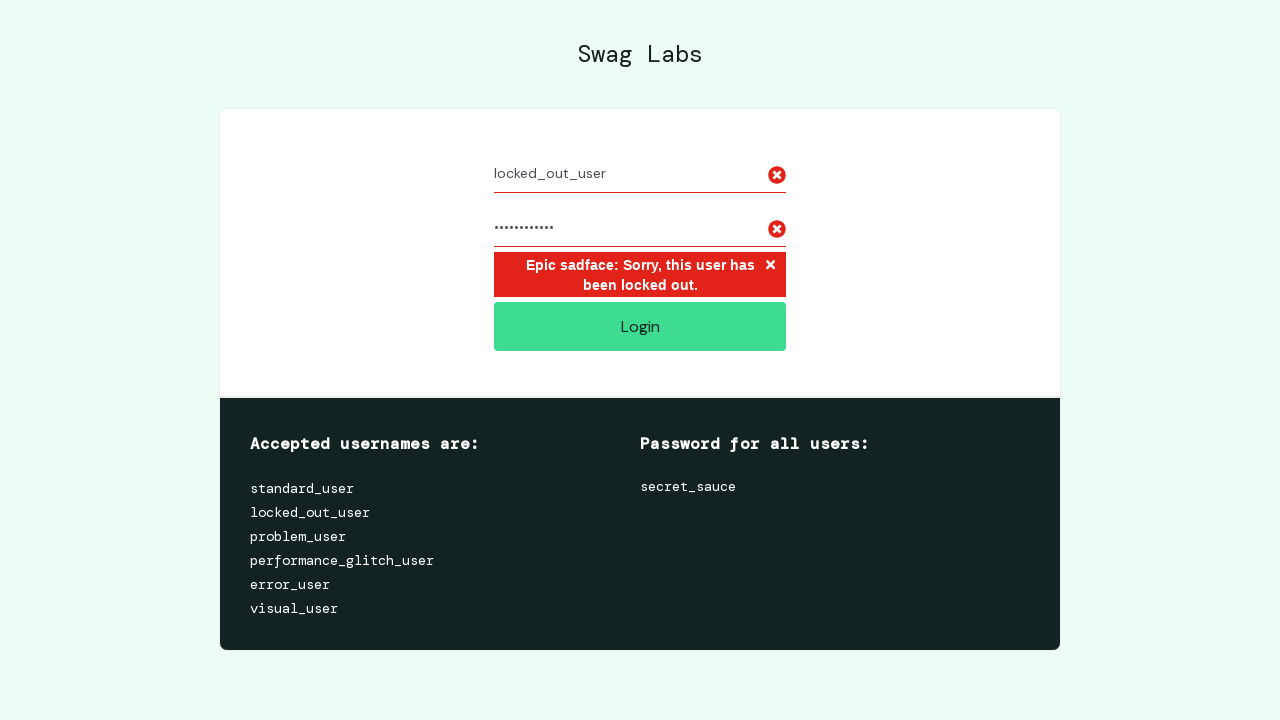